Navigates to a sample test page and interacts with form elements including education field and automation testing option

Starting URL: https://www.globalsqa.com/samplepagetest/

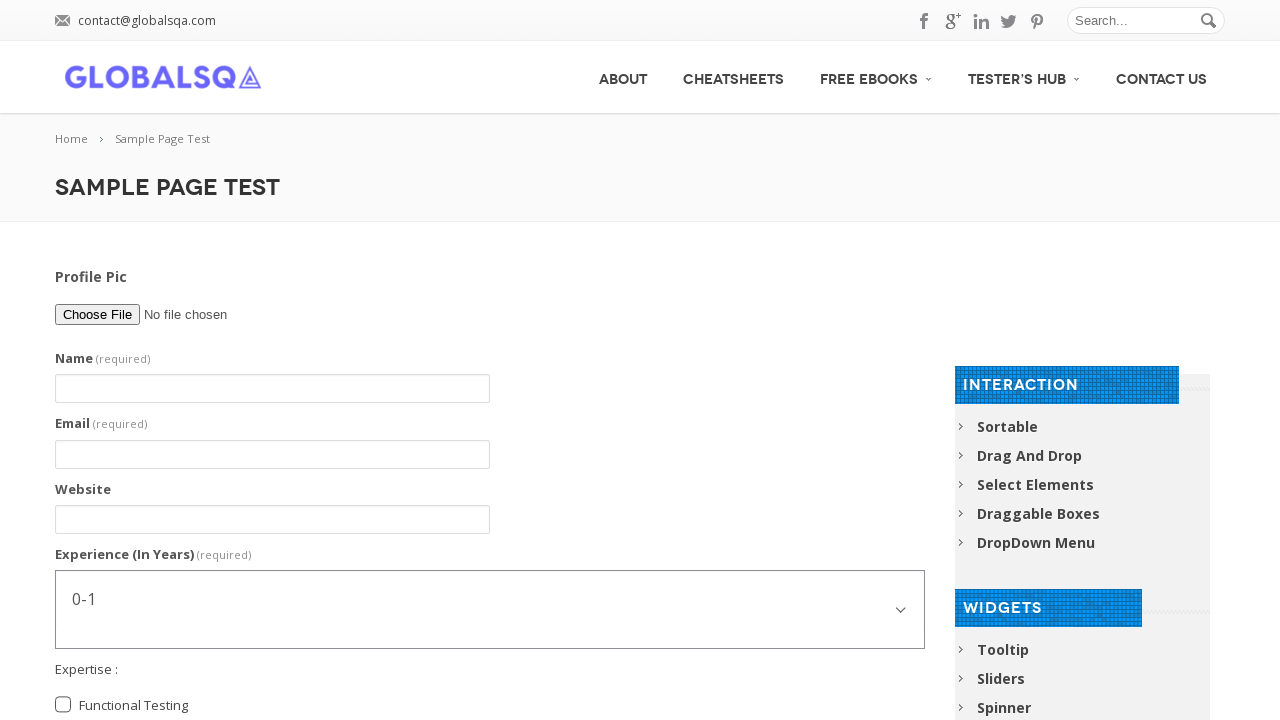

Navigated to sample page test URL
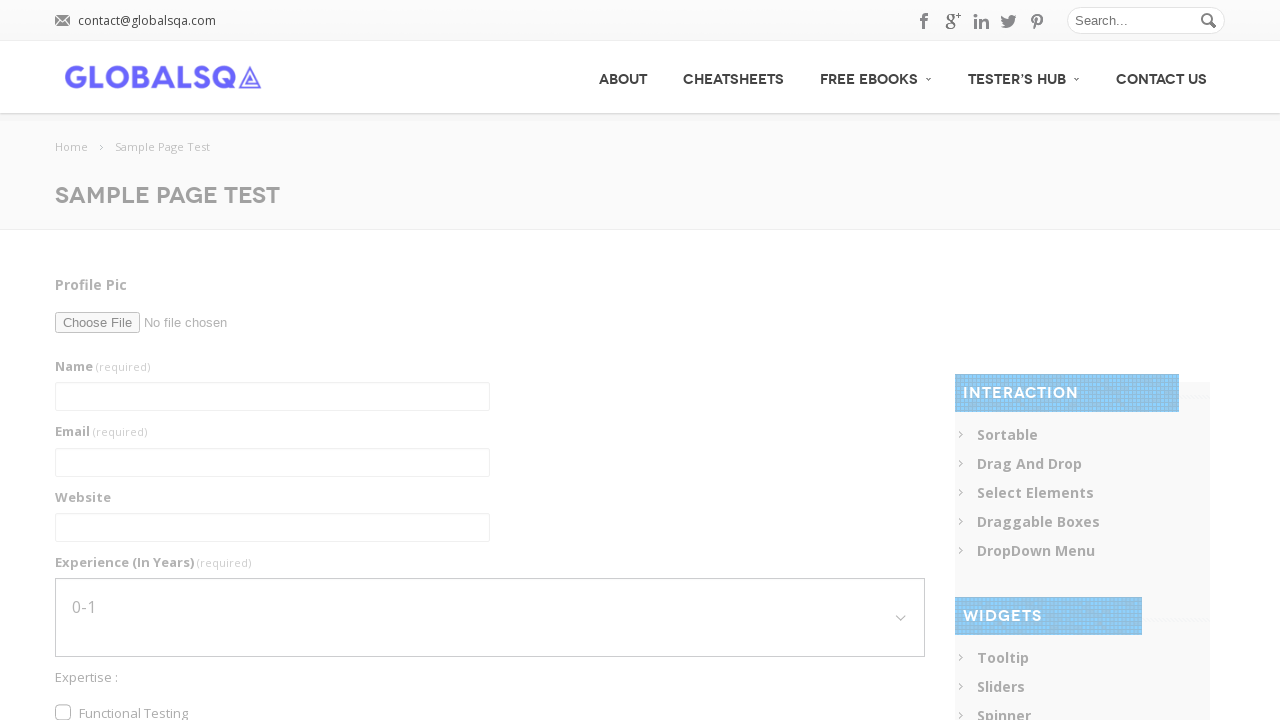

Clicked on education field
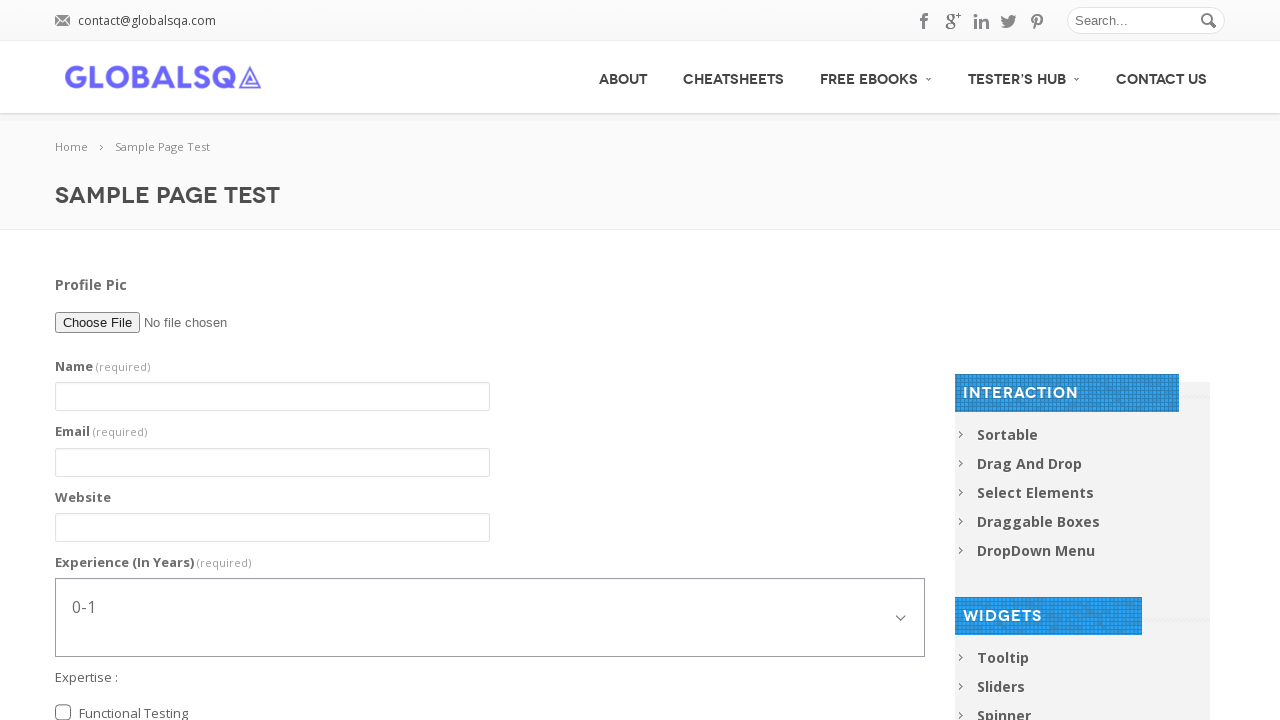

Selected Automation Testing option
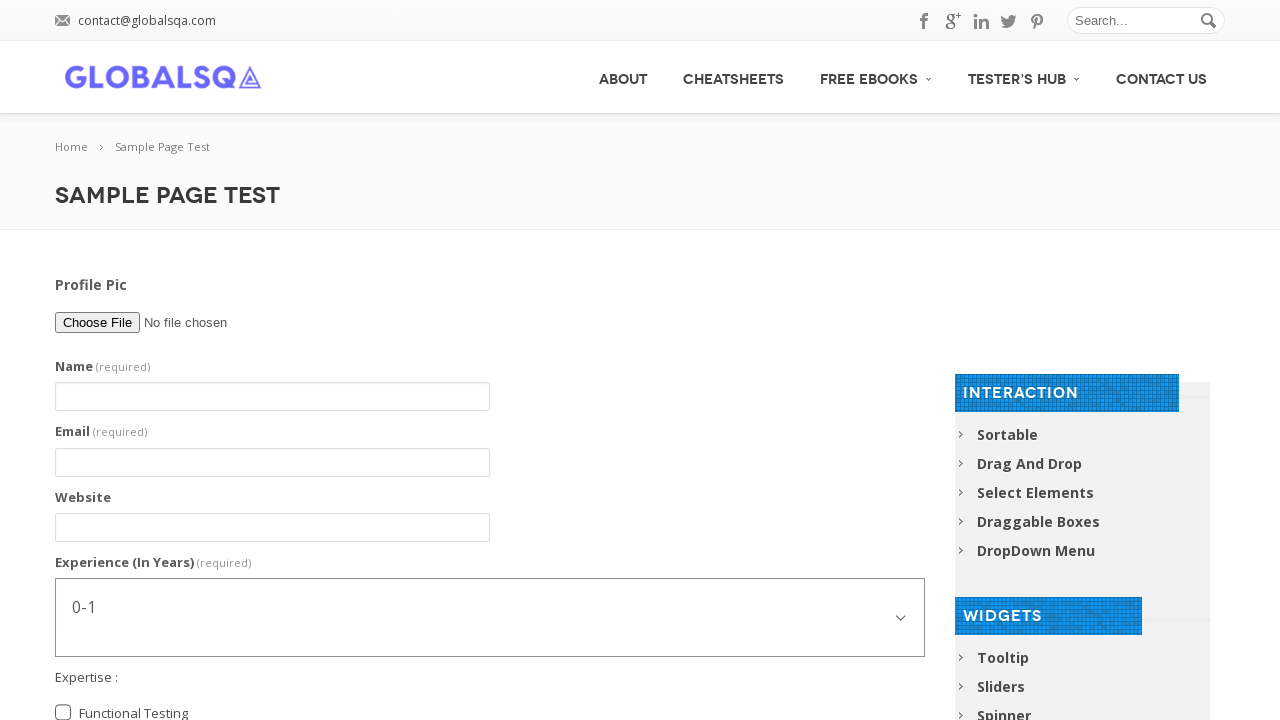

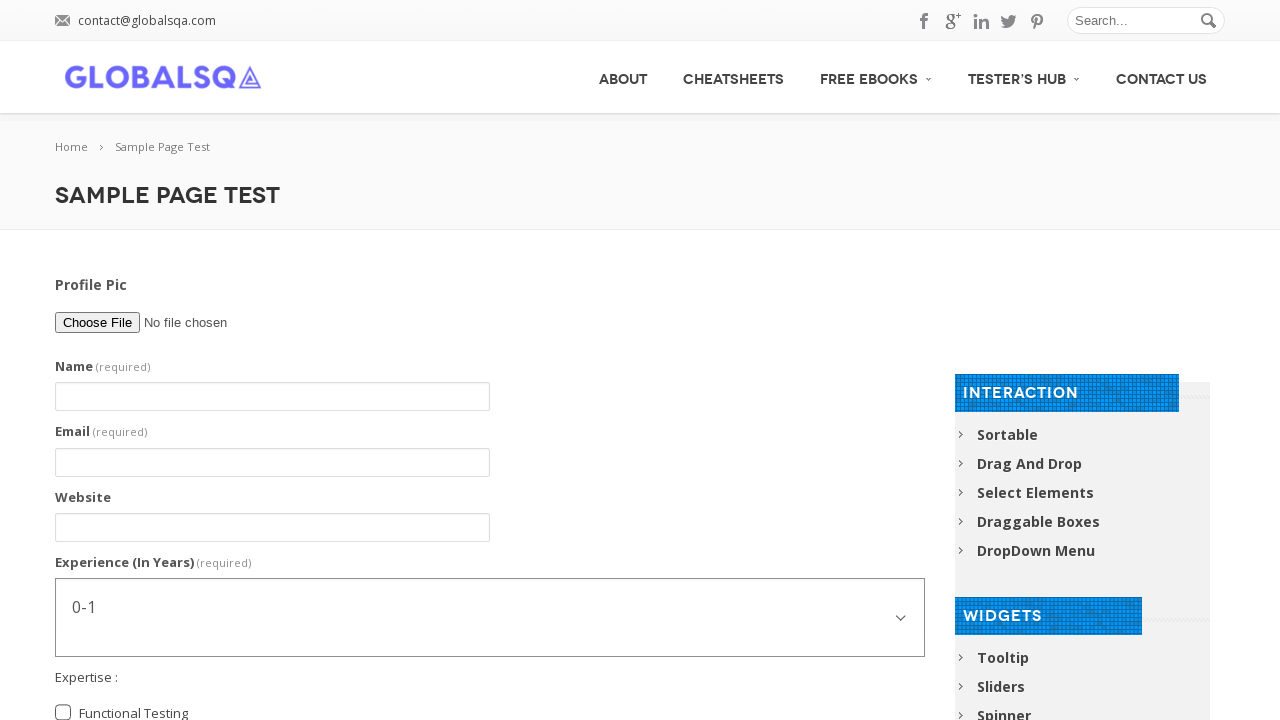